Tests handling new browser windows by opening a window and verifying content

Starting URL: https://demoqa.com/browser-windows

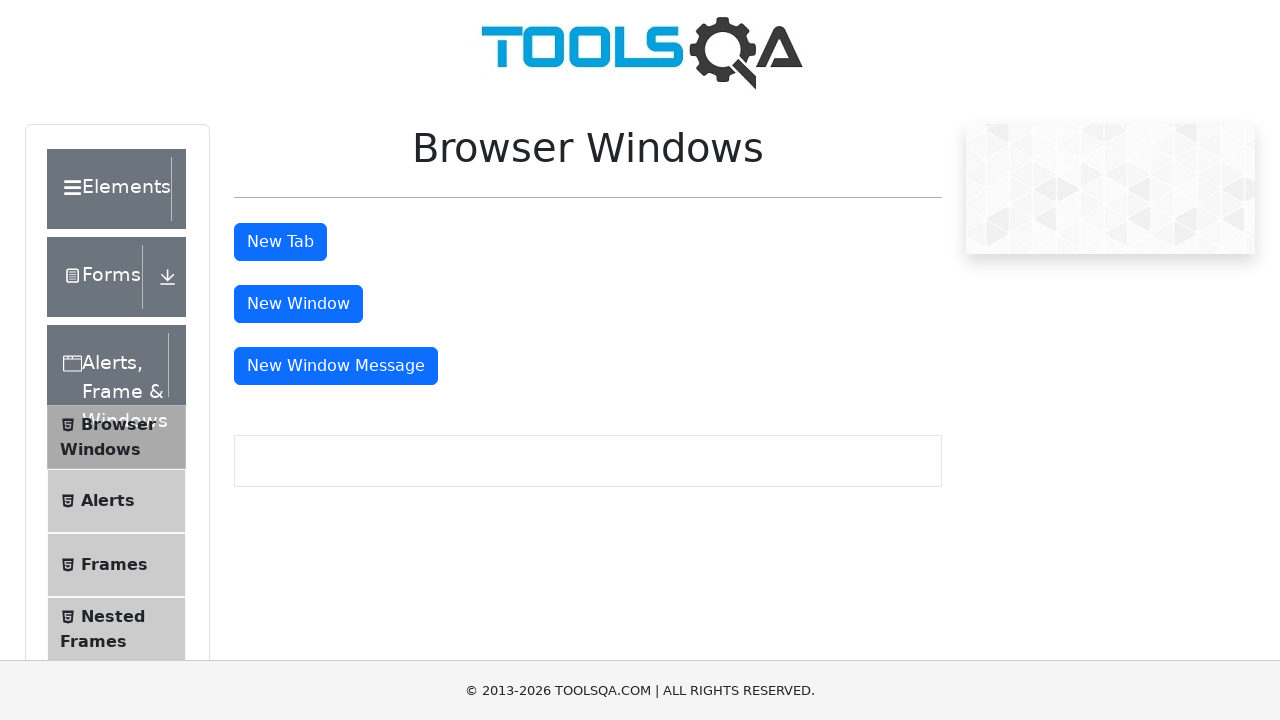

Clicked button to open new window at (298, 304) on #windowButton
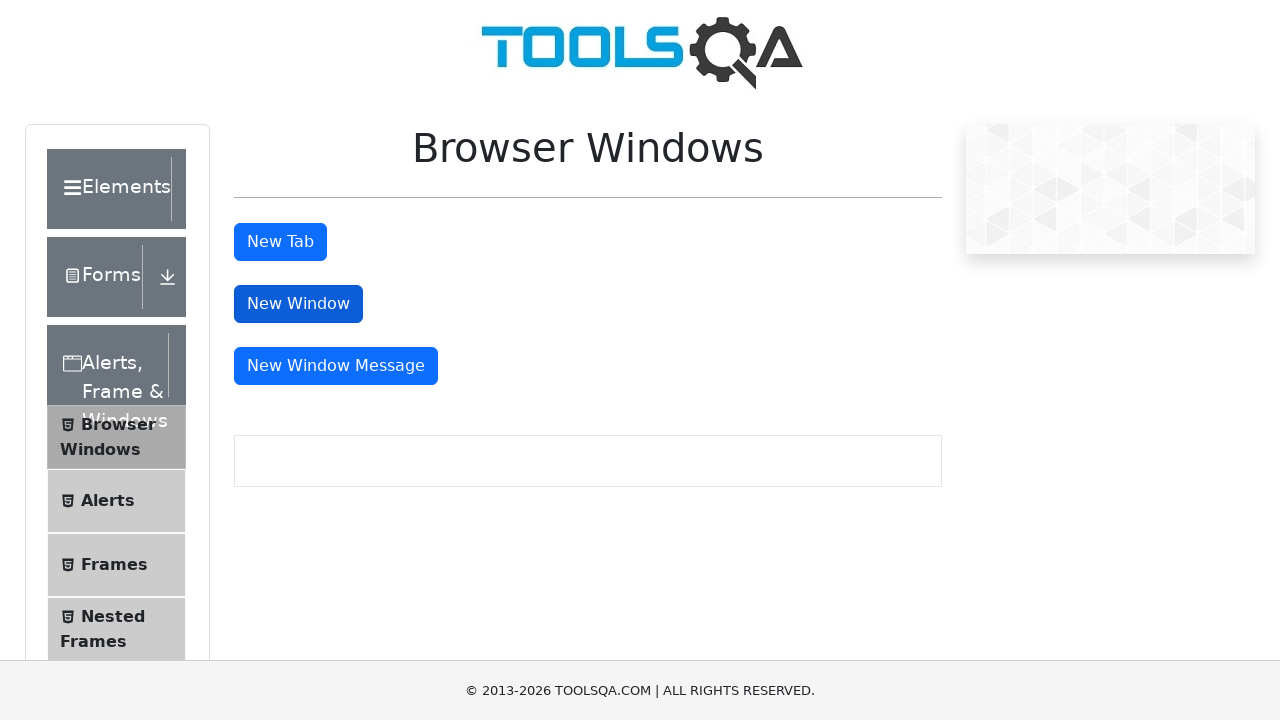

Captured new window handle
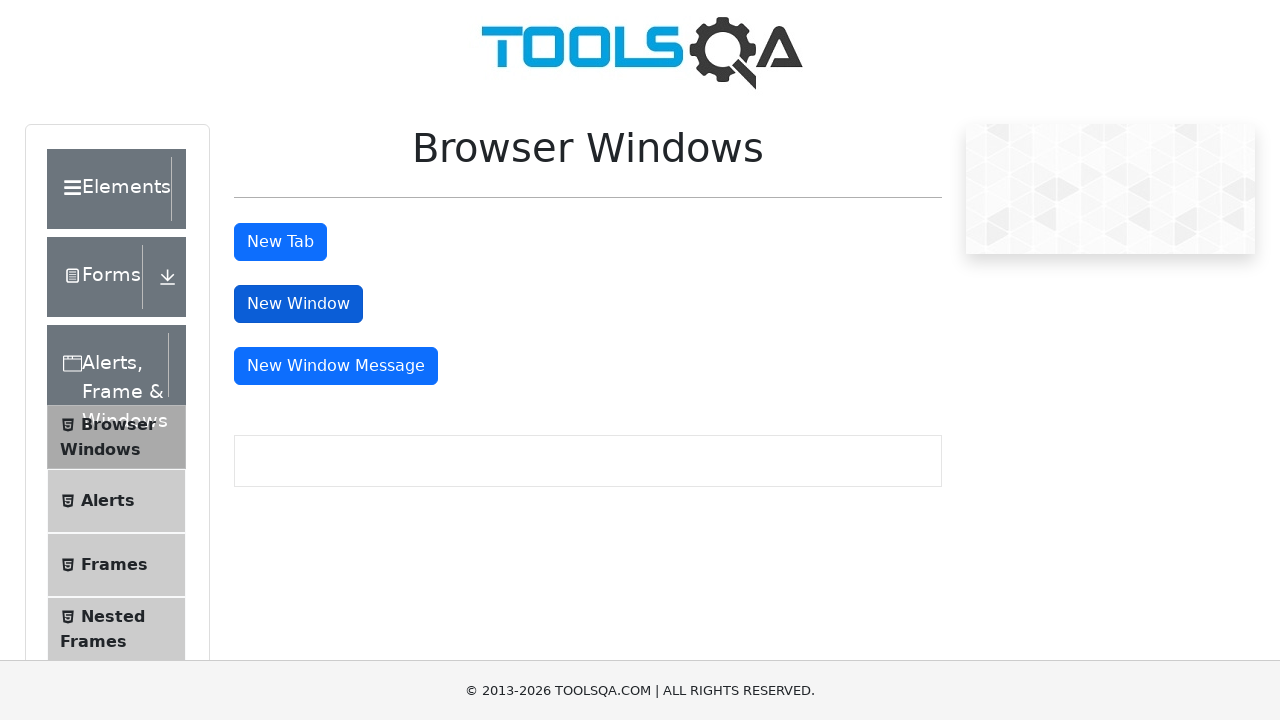

New window finished loading
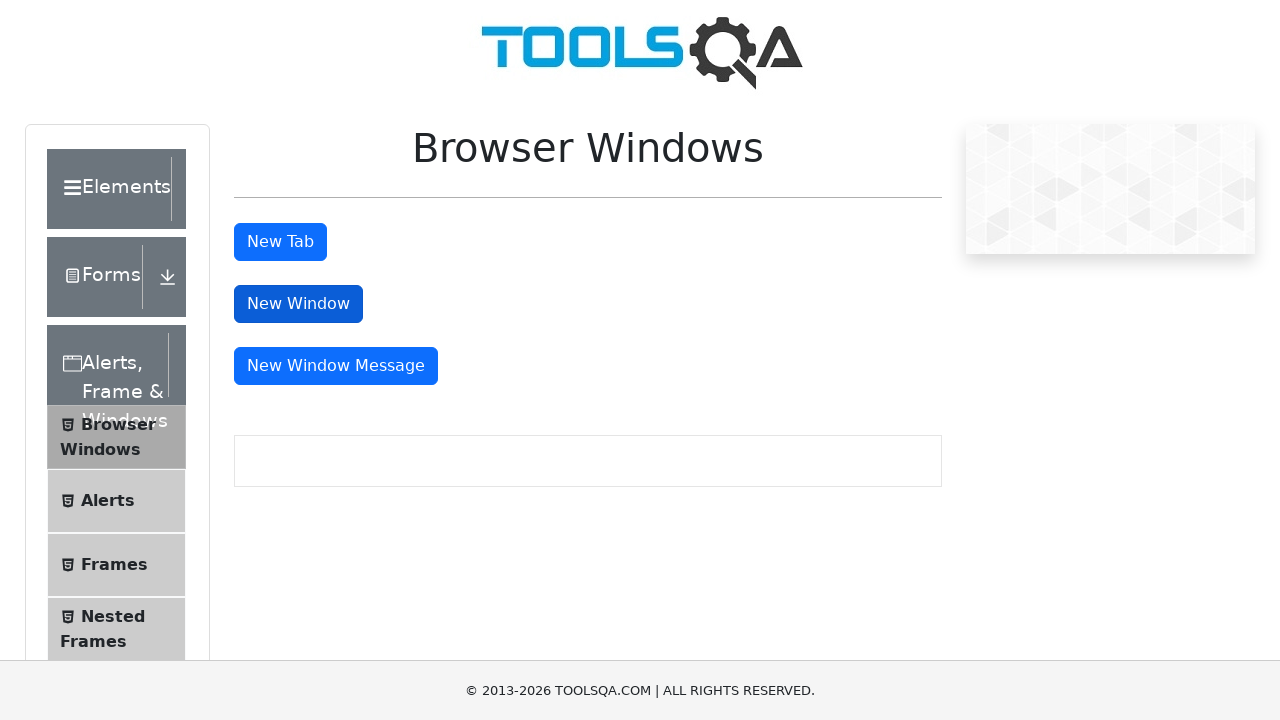

Retrieved heading text from new window: 'This is a sample page'
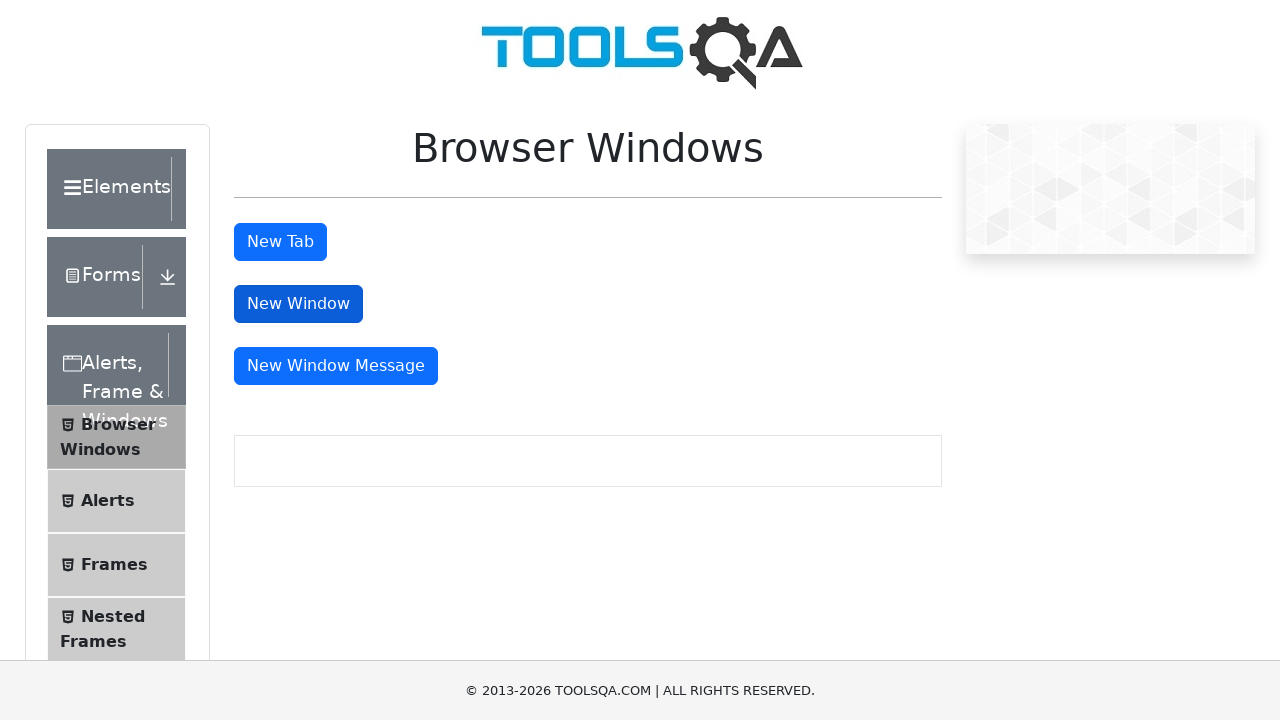

Closed the new window
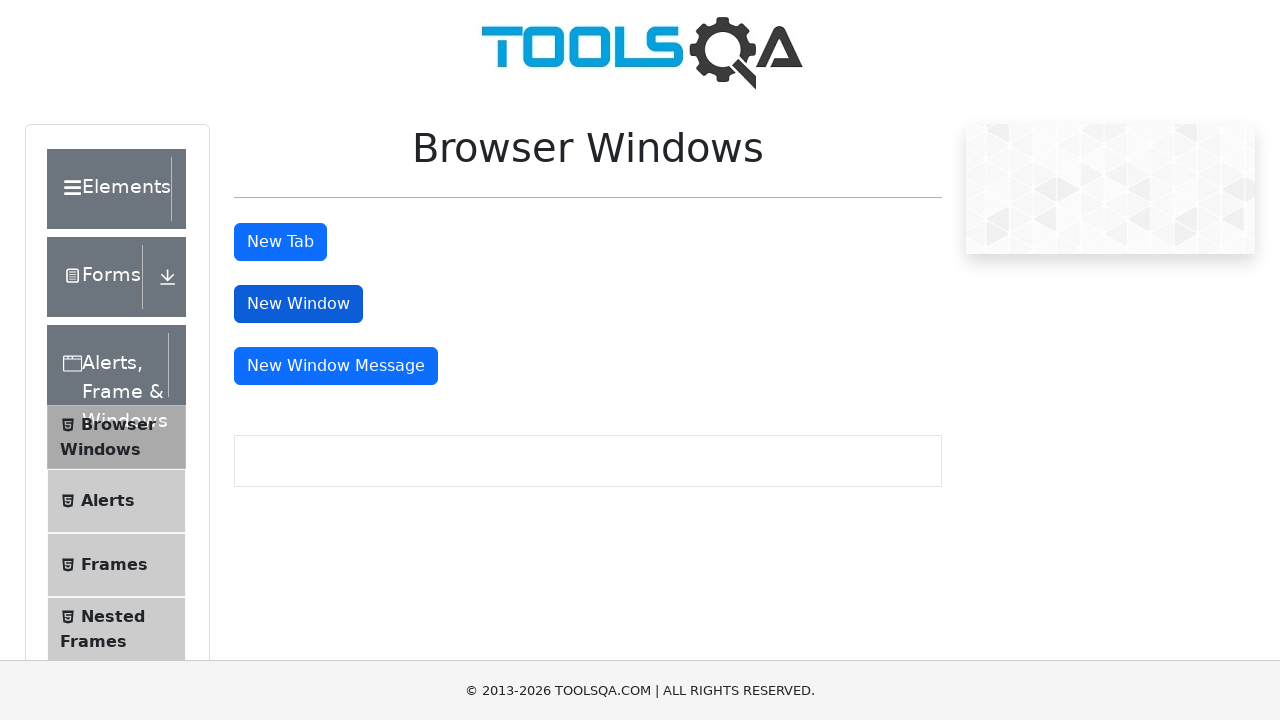

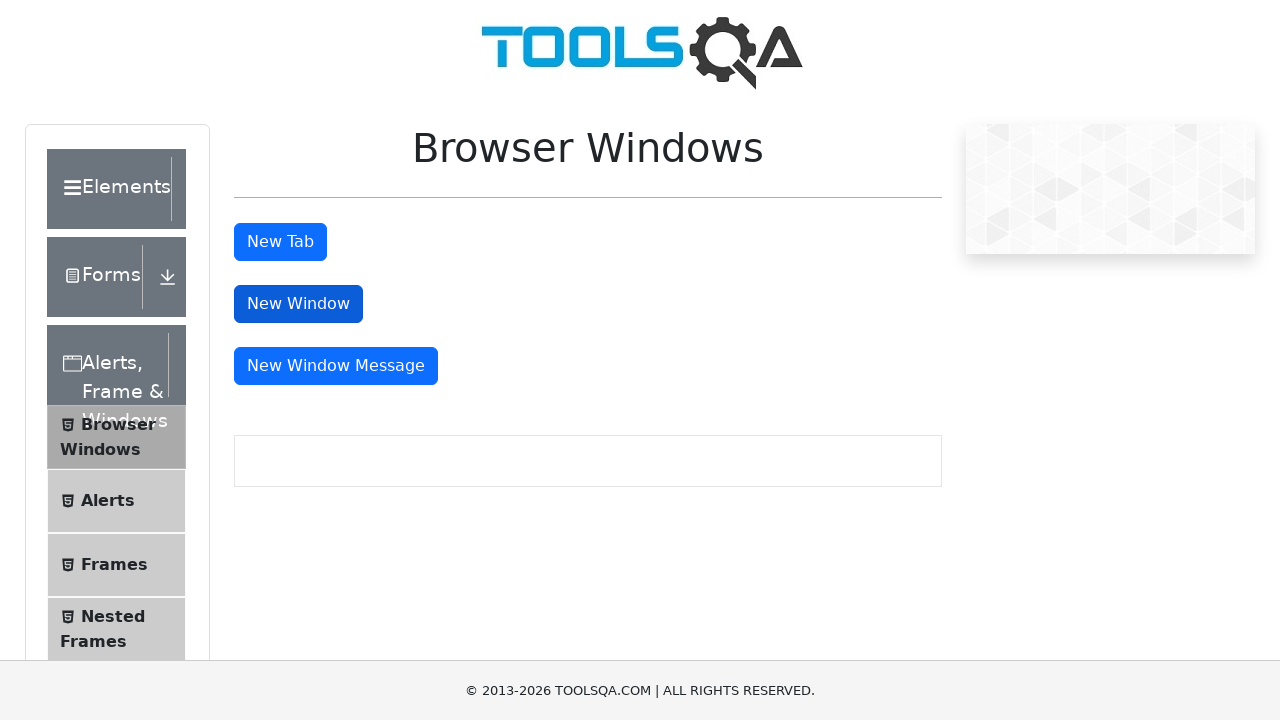